Navigates to a test automation practice site and verifies the presence of a table and checks if a specific cell contains "Java"

Starting URL: https://testautomationpractice.blogspot.com/

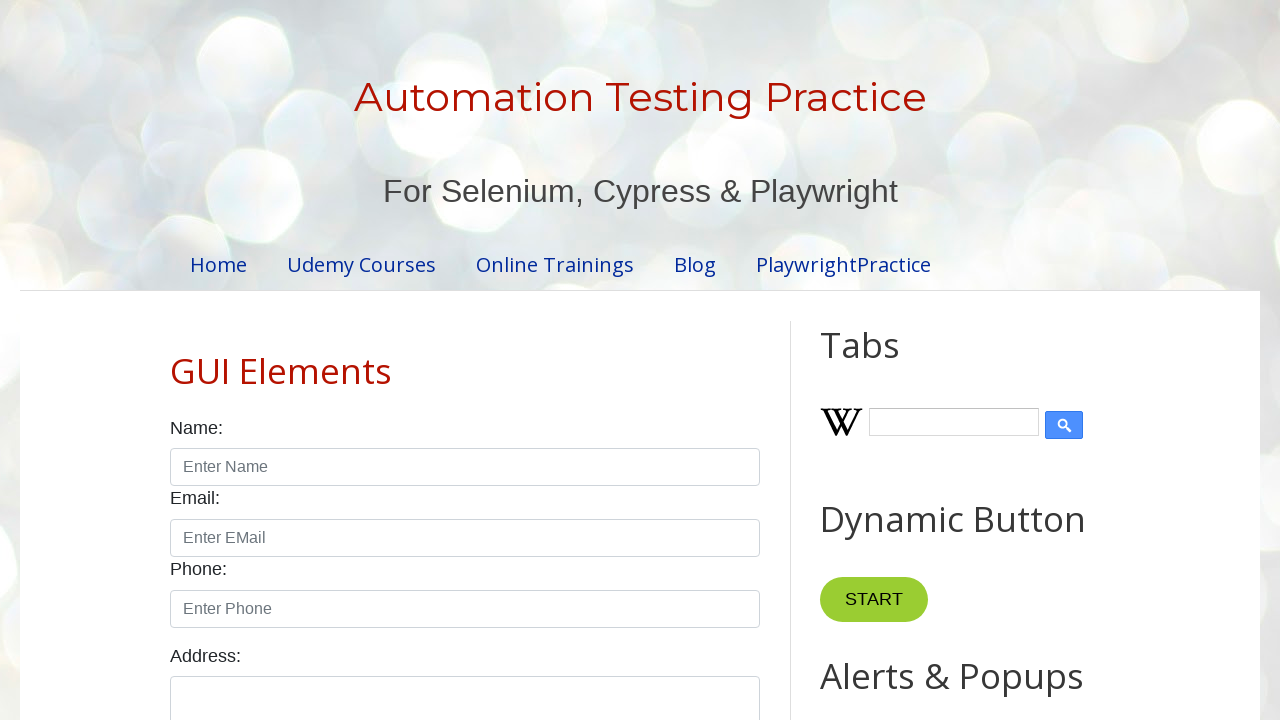

Navigated to test automation practice site
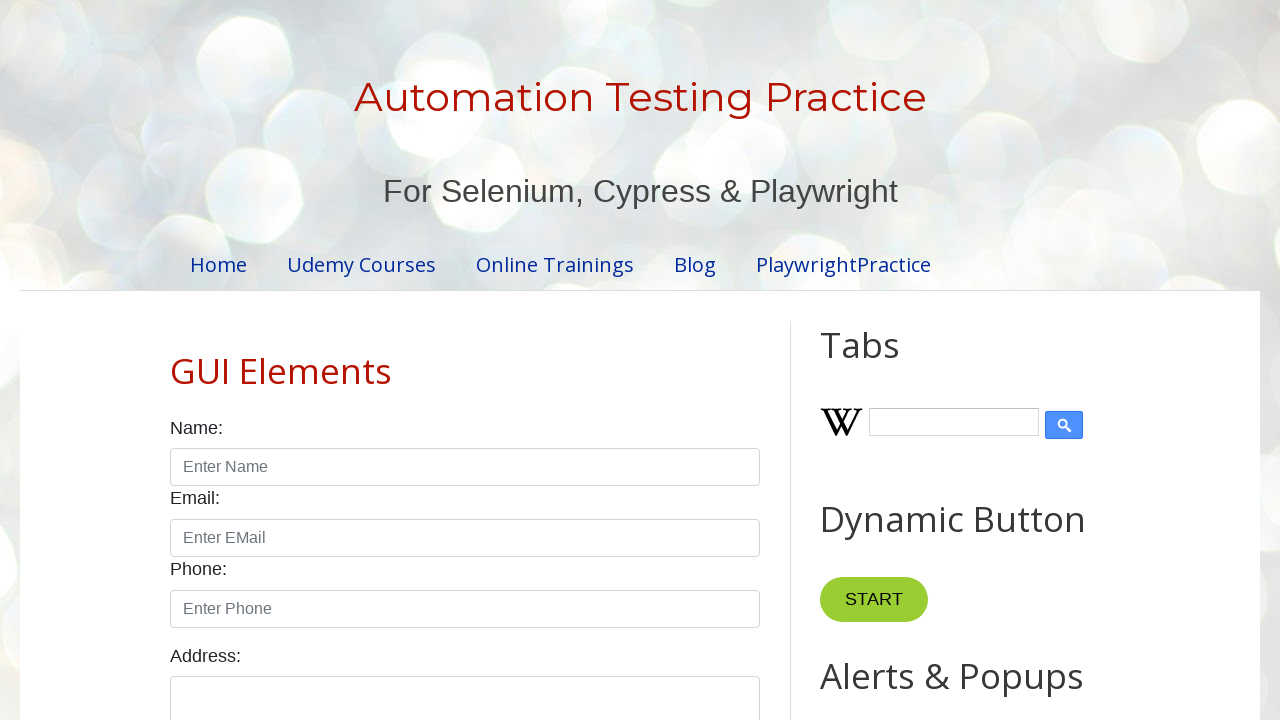

Located the BookTable element
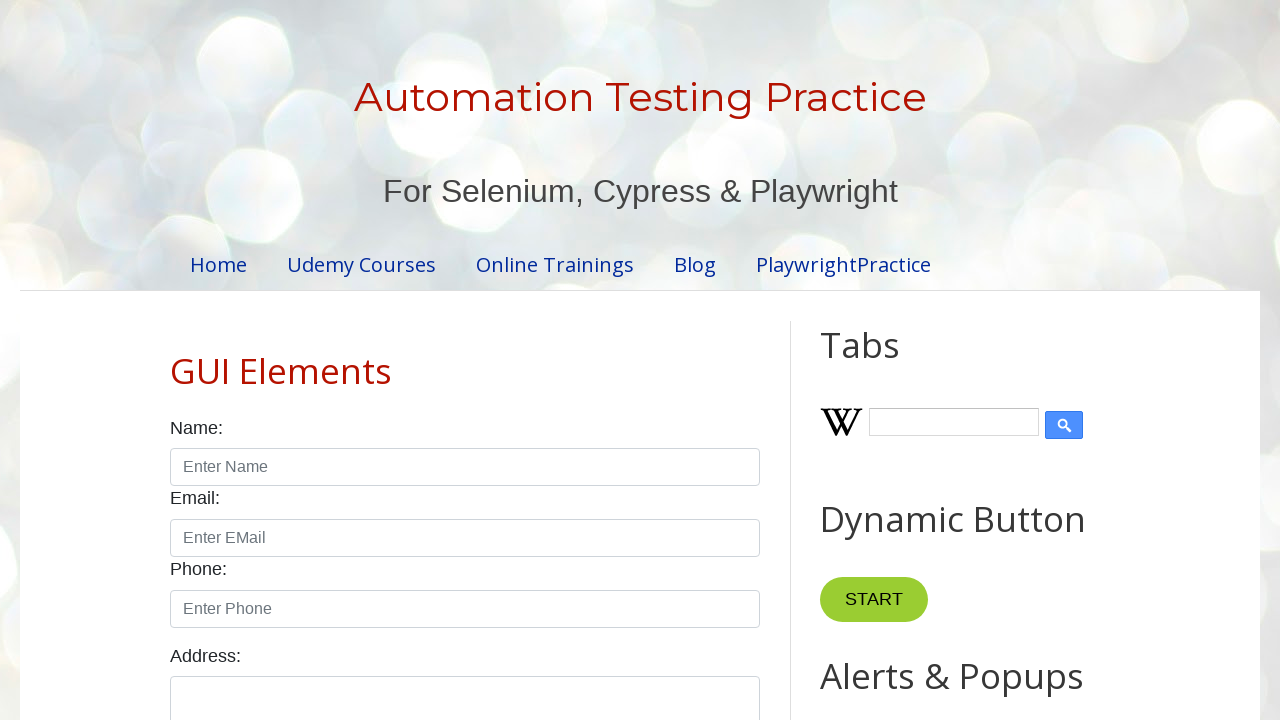

Table loaded and is visible
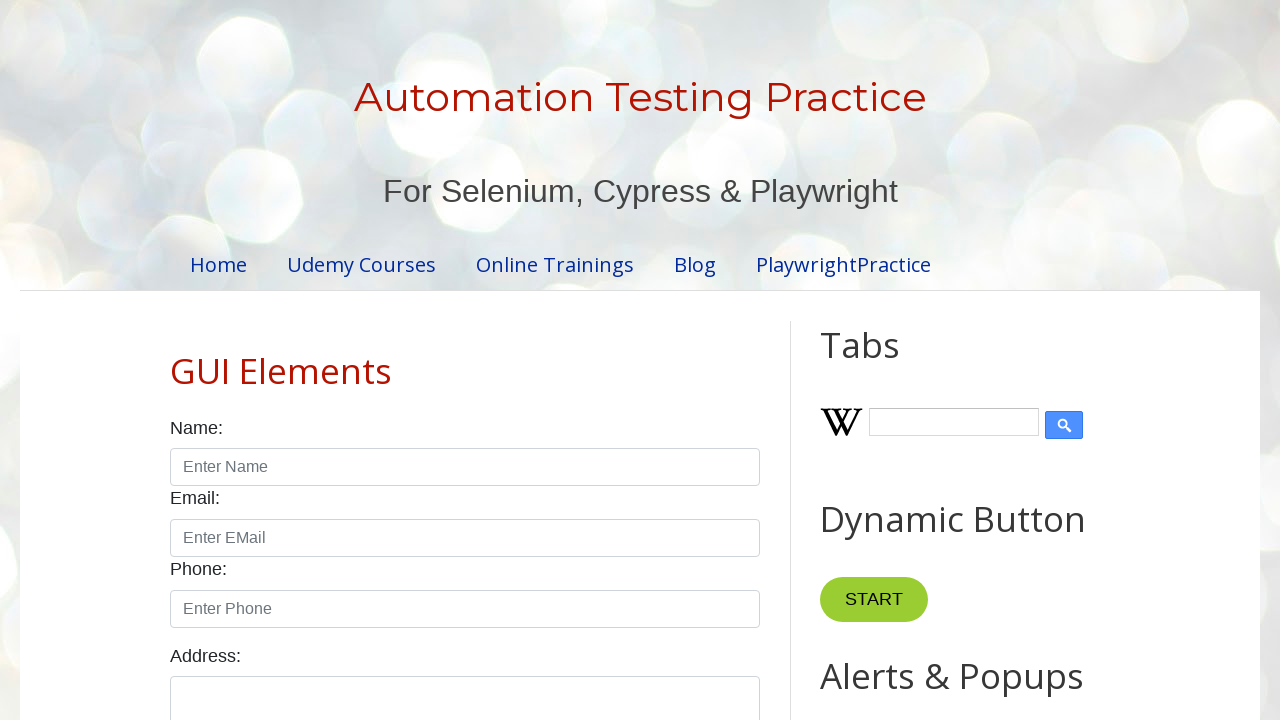

Retrieved all table rows (count: 7)
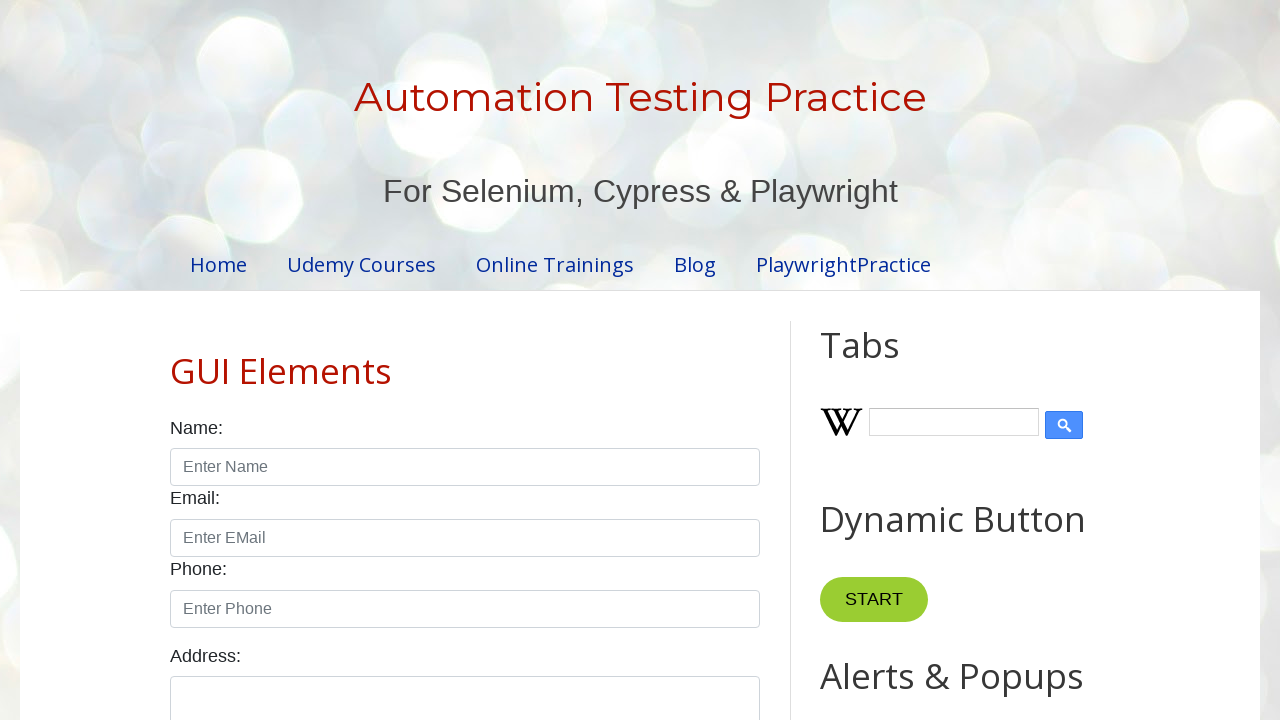

Retrieved all table columns (count: 24)
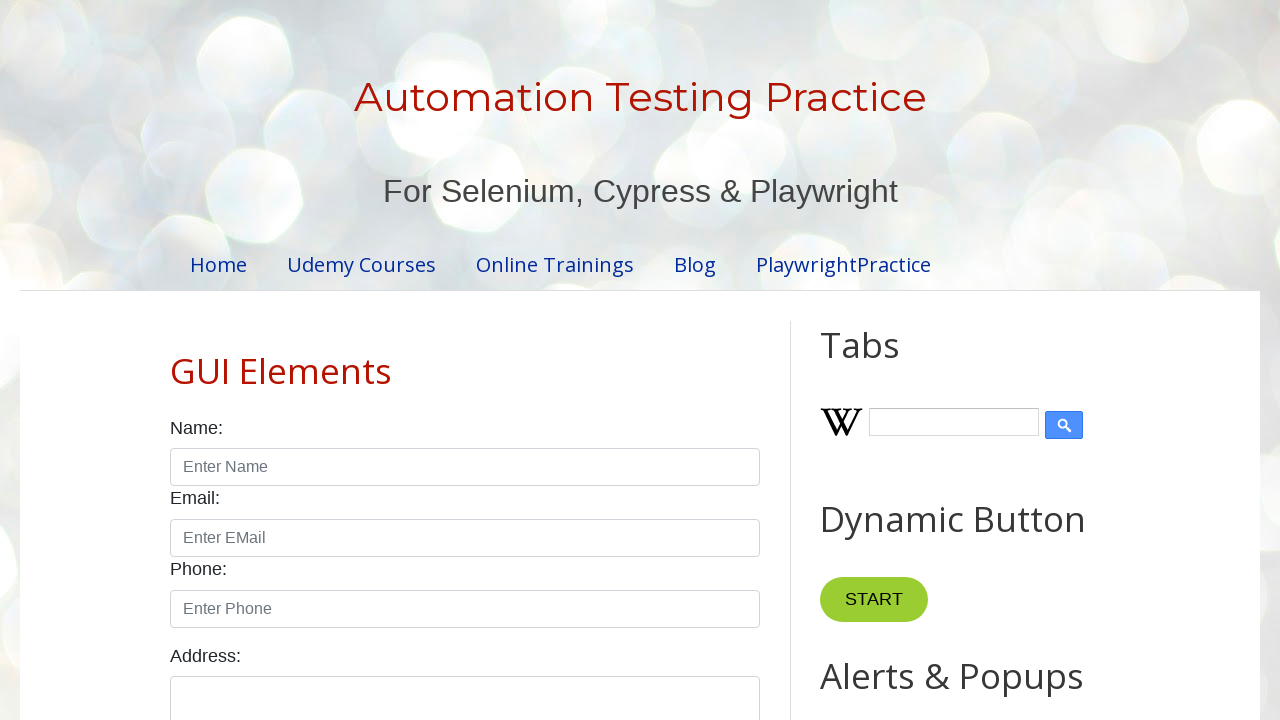

Located the target cell (row 3, column 3)
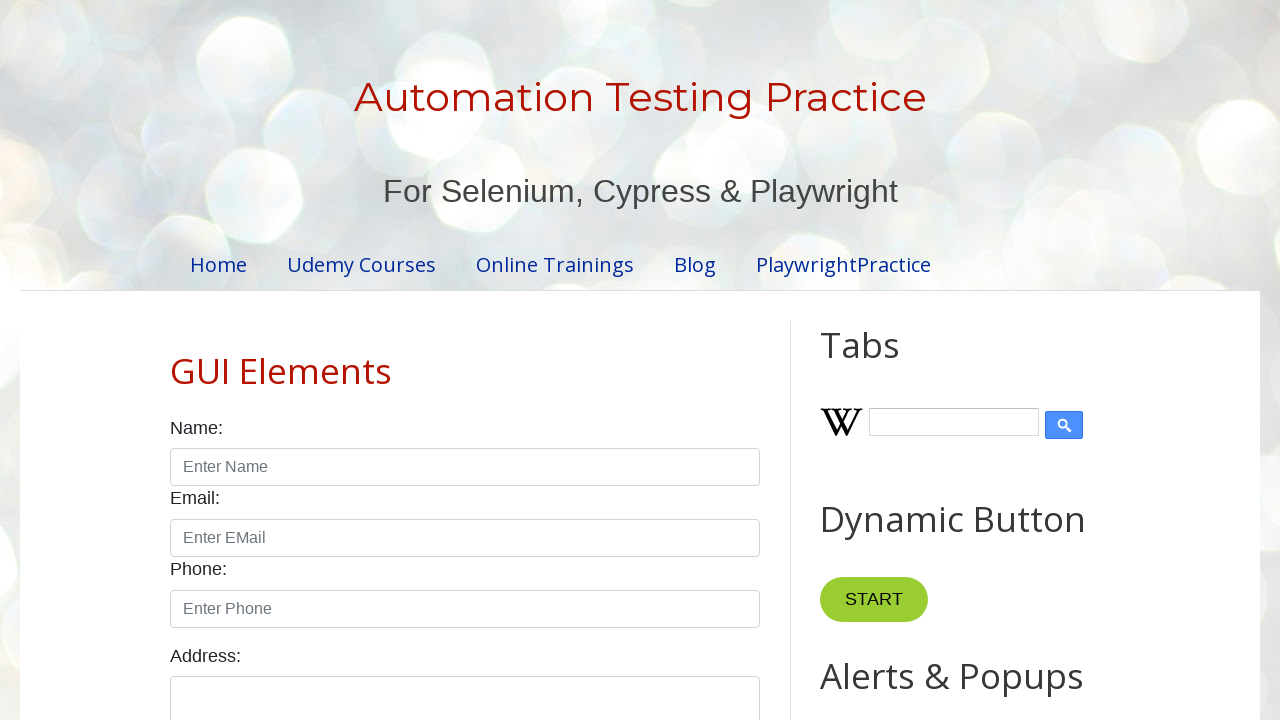

Verified target cell contains 'Java'
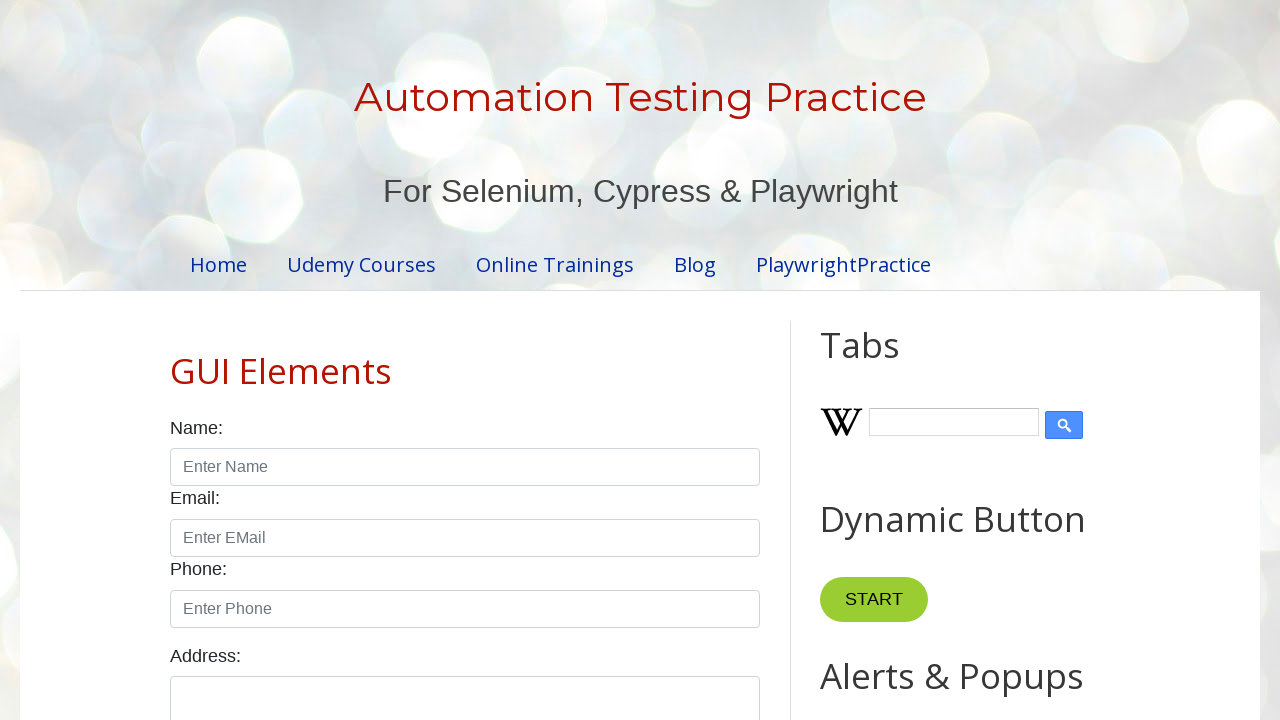

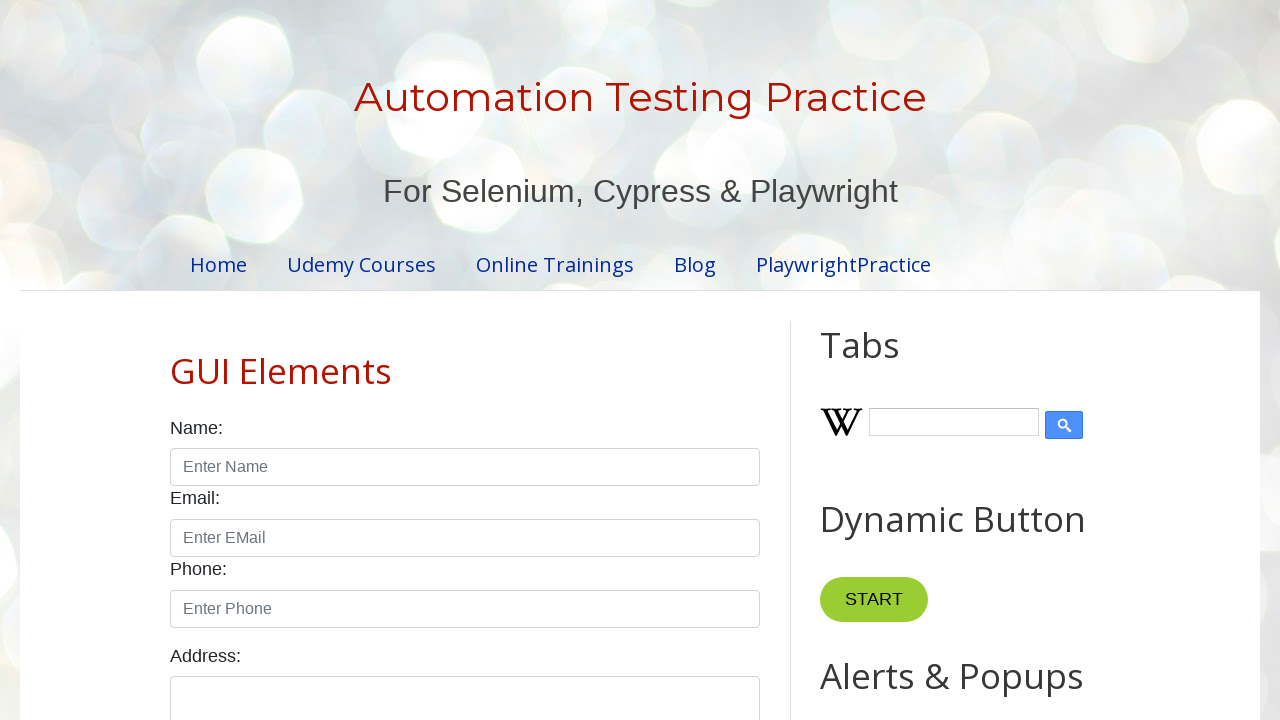